Tests JavaScript-based scrolling functionality by scrolling to the bottom and then back to the top of the OpenCart demo page

Starting URL: https://demo.opencart.com/

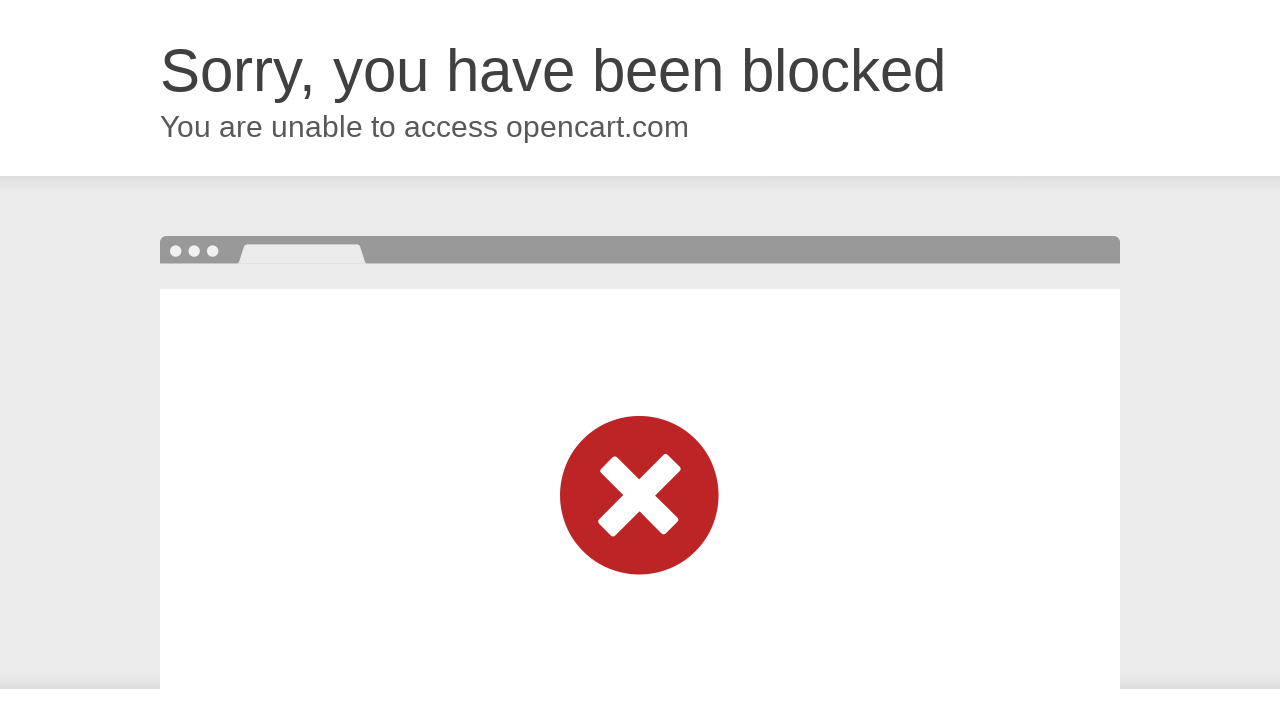

Scrolled to bottom of OpenCart demo page using JavaScript
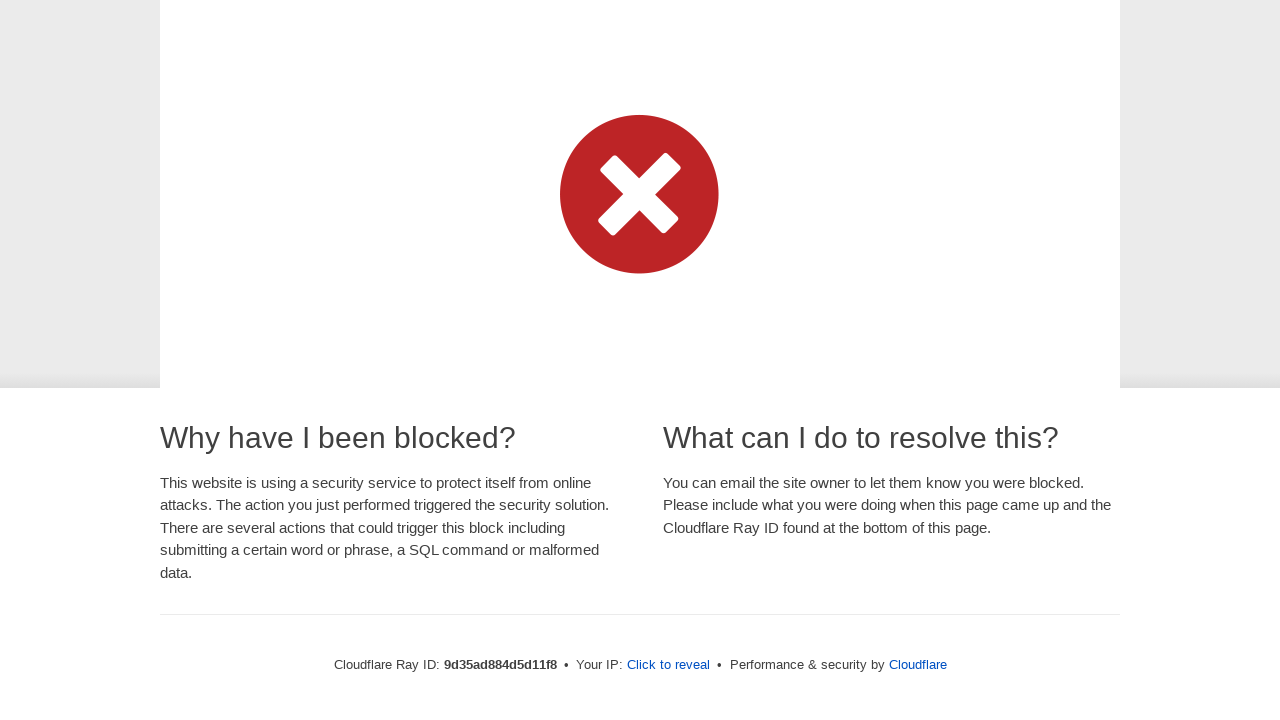

Waited 3 seconds for scroll animation to complete
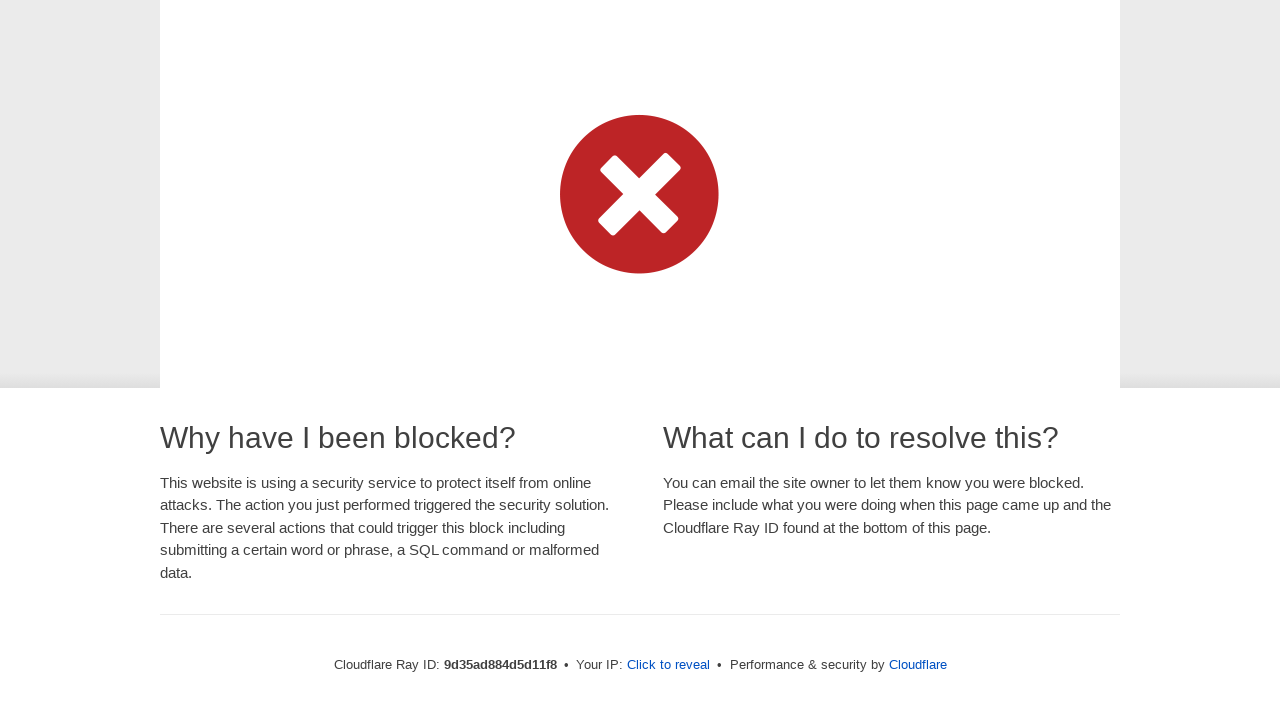

Scrolled back to top of OpenCart demo page using JavaScript
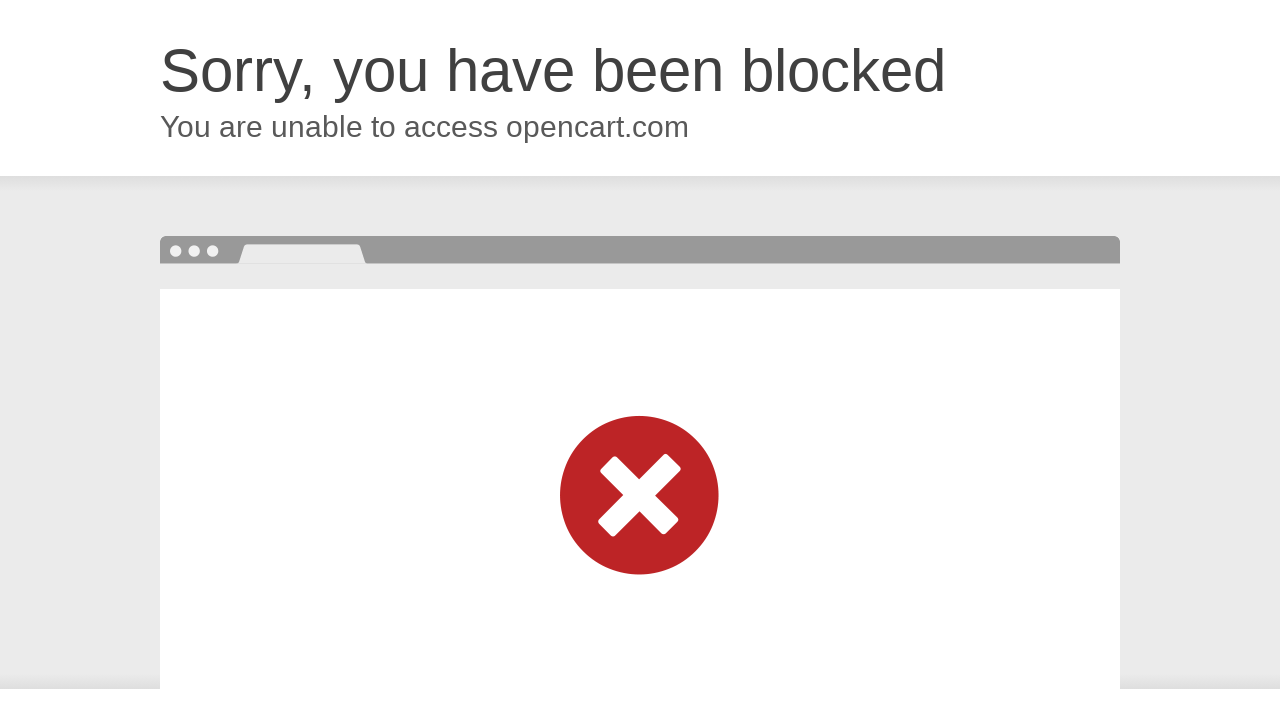

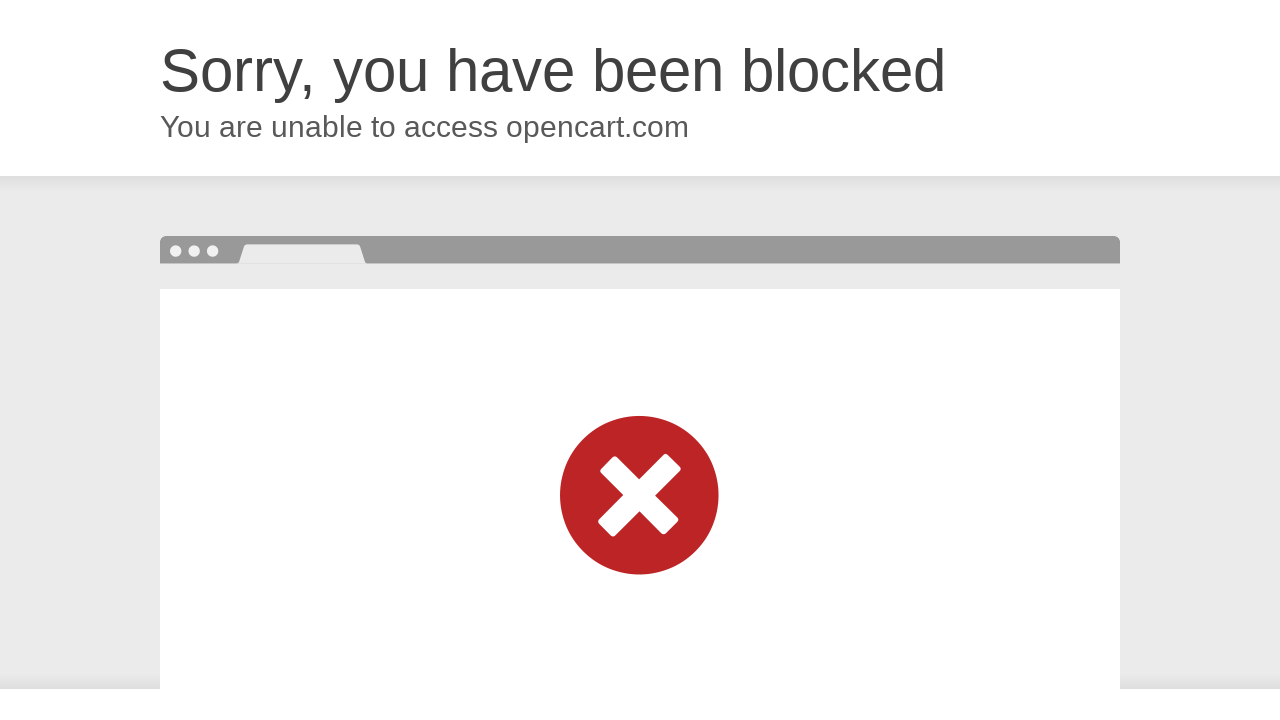